Tests input field interactions including filling, clearing, and refilling an email field, checking attributes of a default text input, verifying a disabled input field's state, then navigates to a buttons page and clicks a home page button.

Starting URL: https://playground.bsparksoftwaretechnologies.com/send_keys

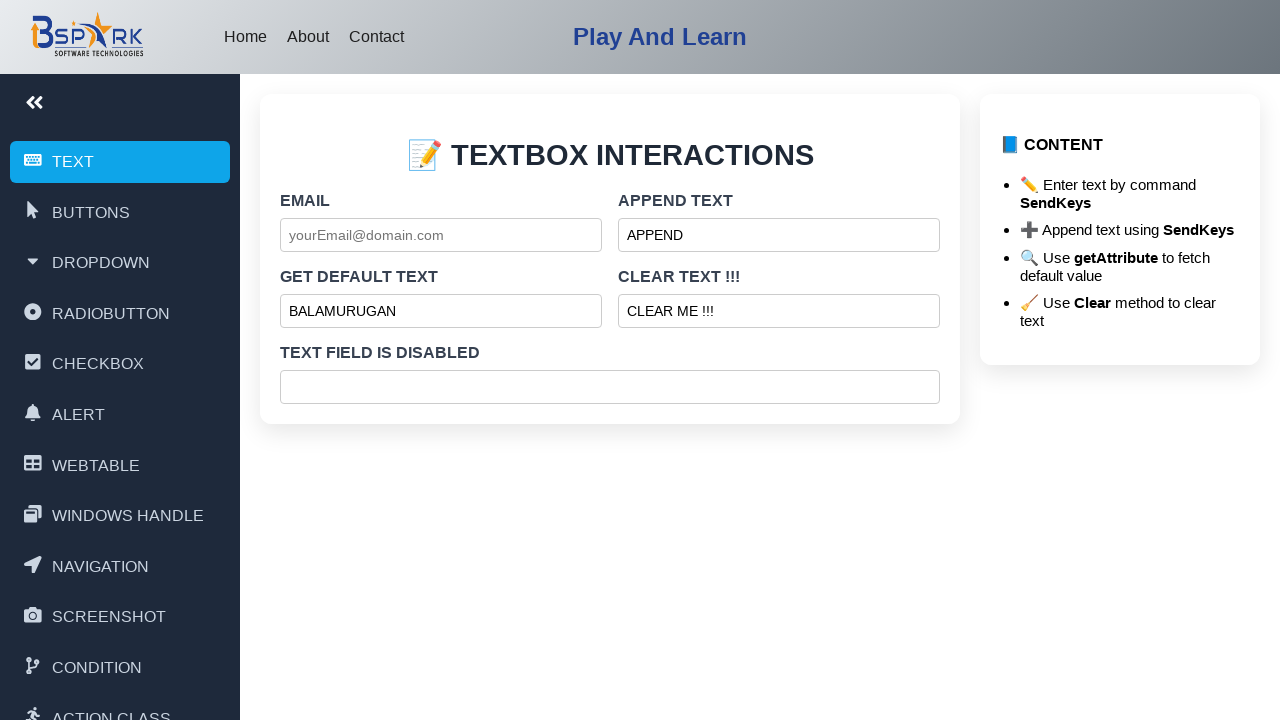

Filled email field with 'Bala@bspark.com' on #email
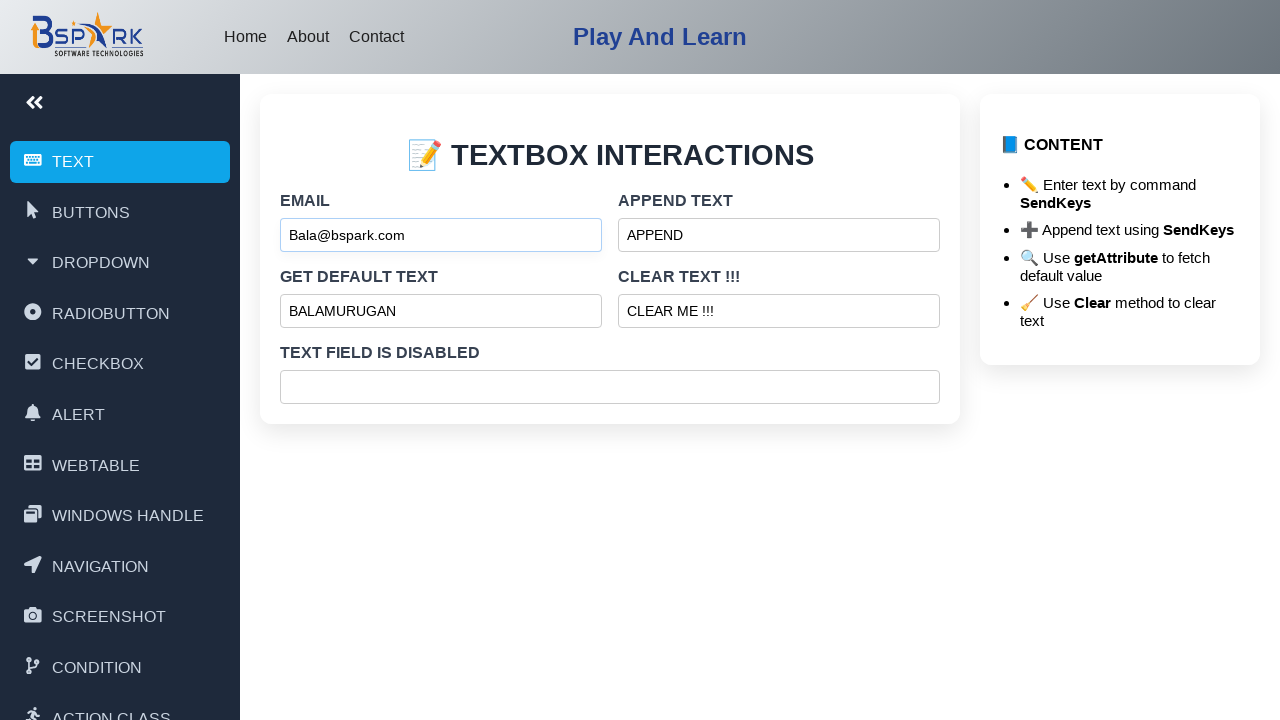

Cleared email field on #email
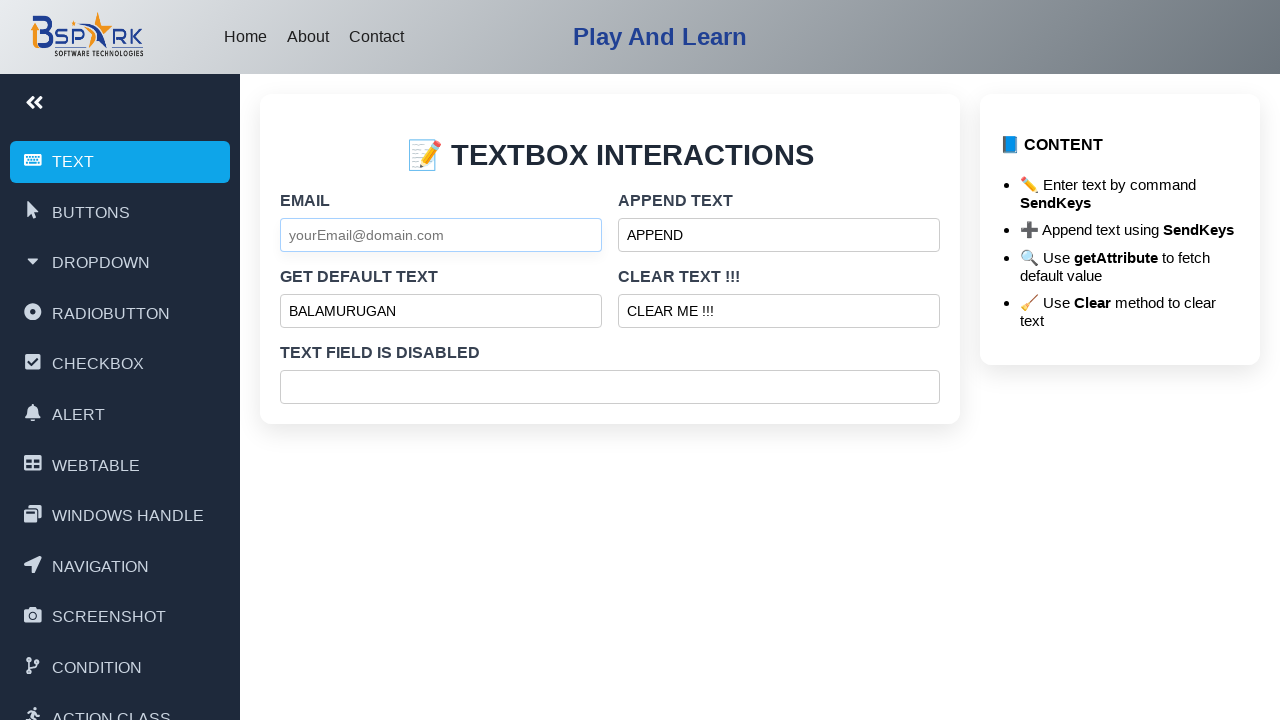

Filled email field with 'John@bspark.com' on #email
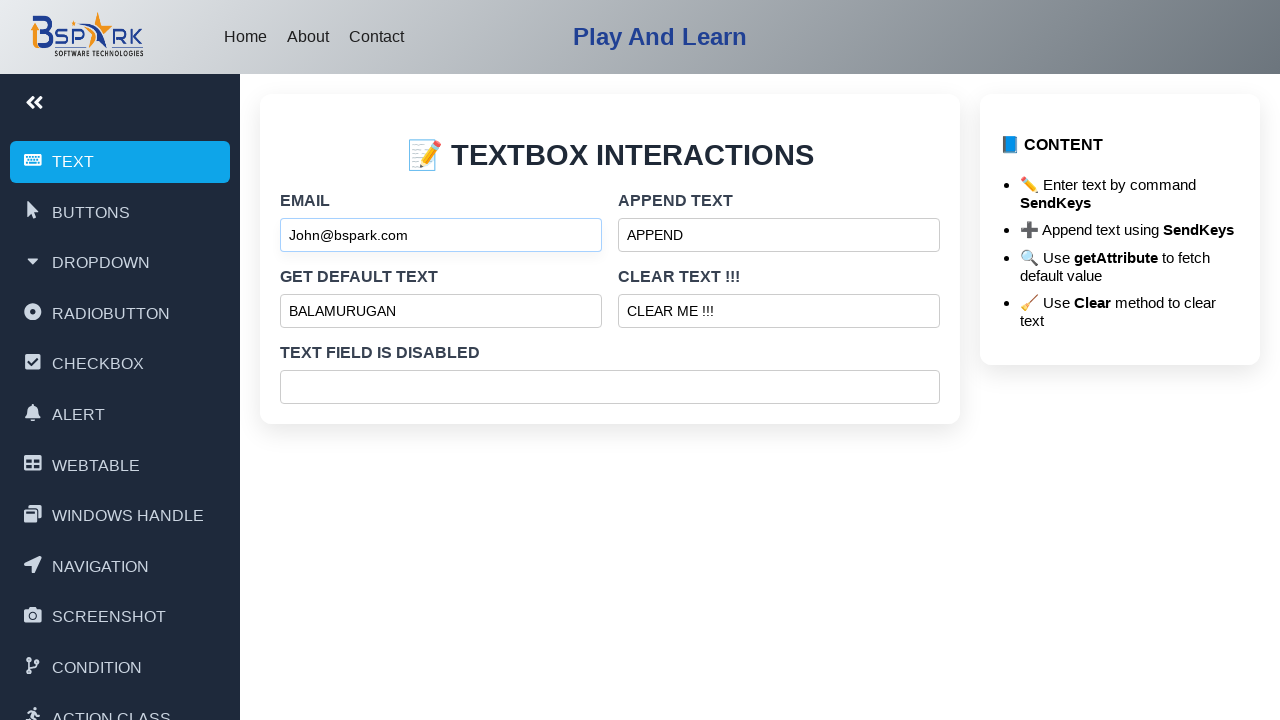

Retrieved attribute 'value' from default text input
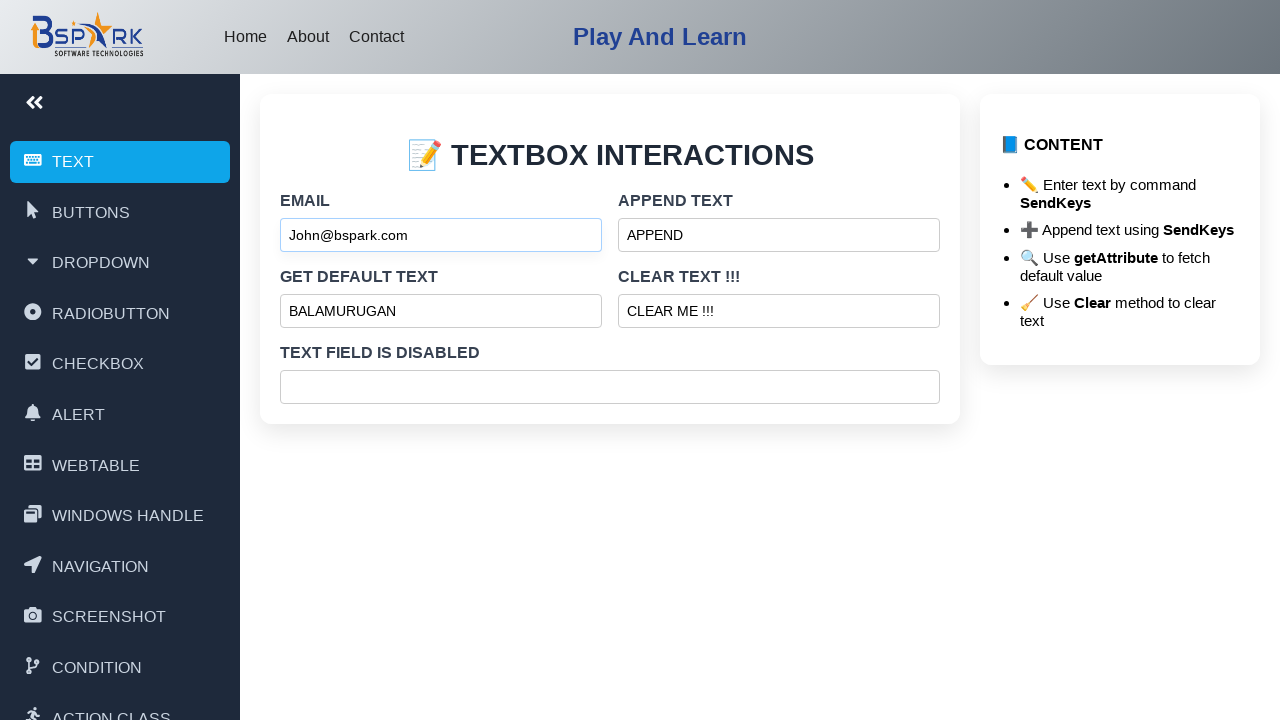

Checked if disabled input field is enabled
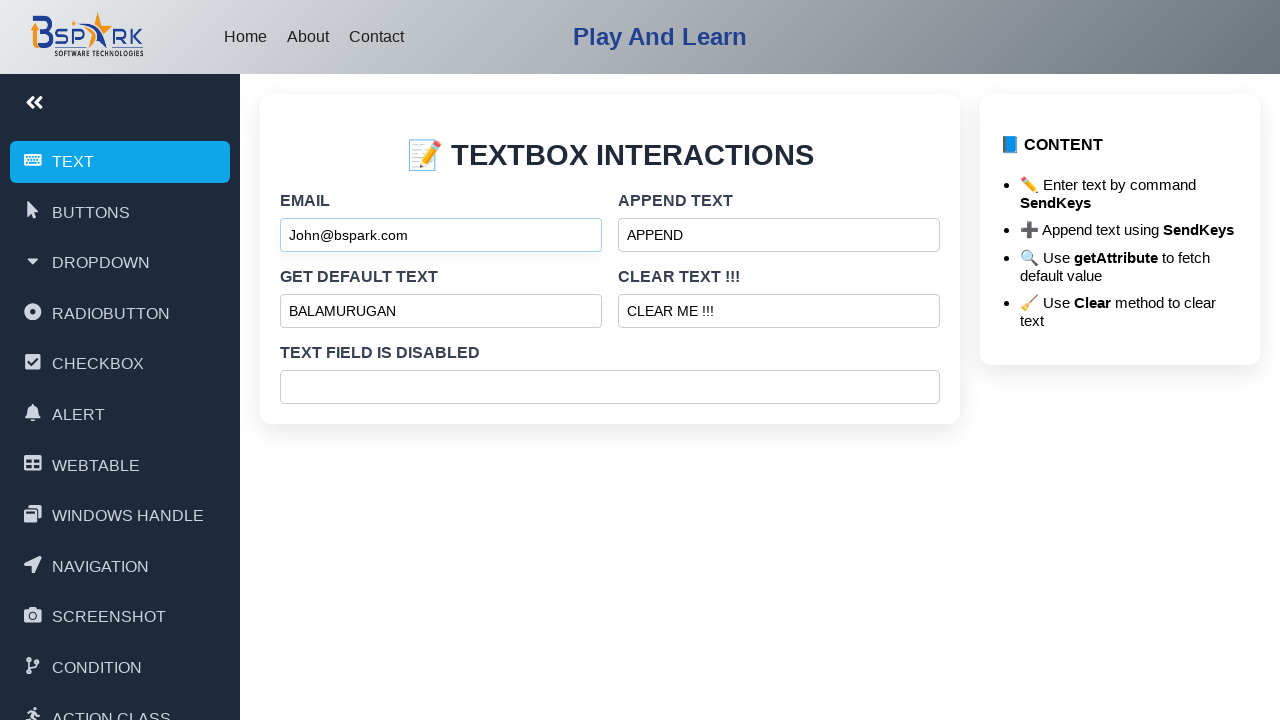

Checked if disabled input field is visible
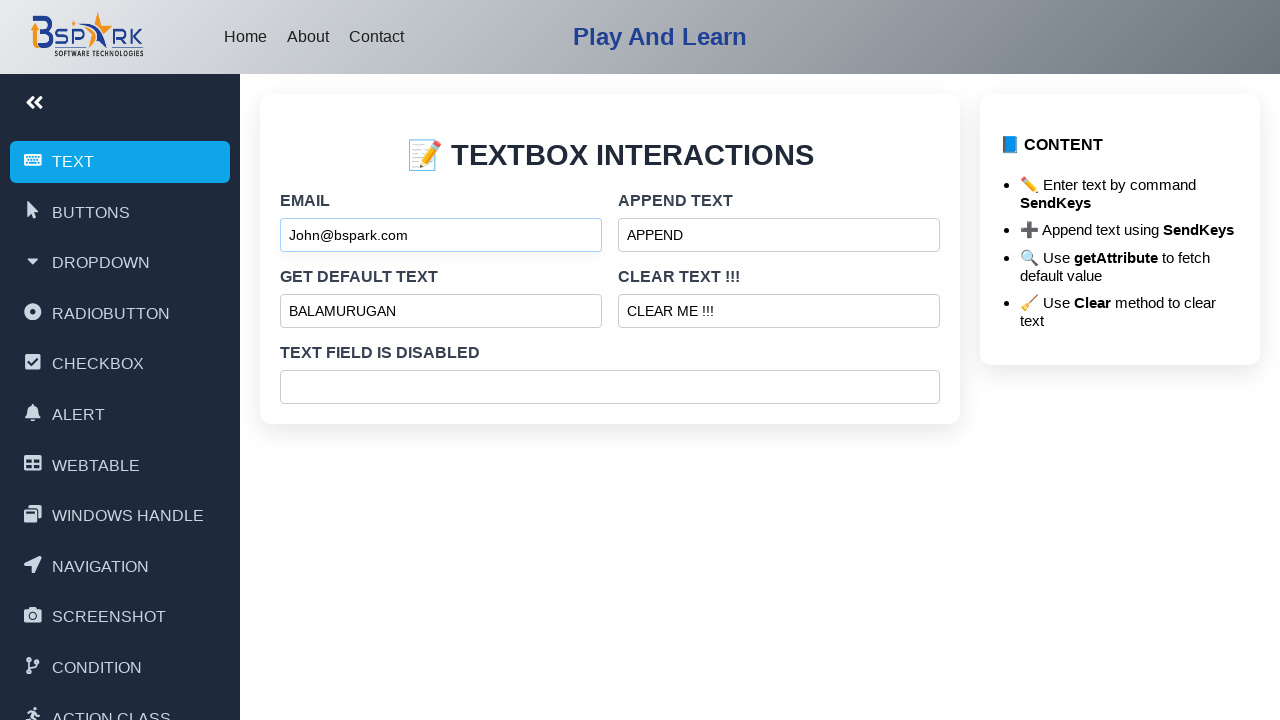

Navigated to buttons page
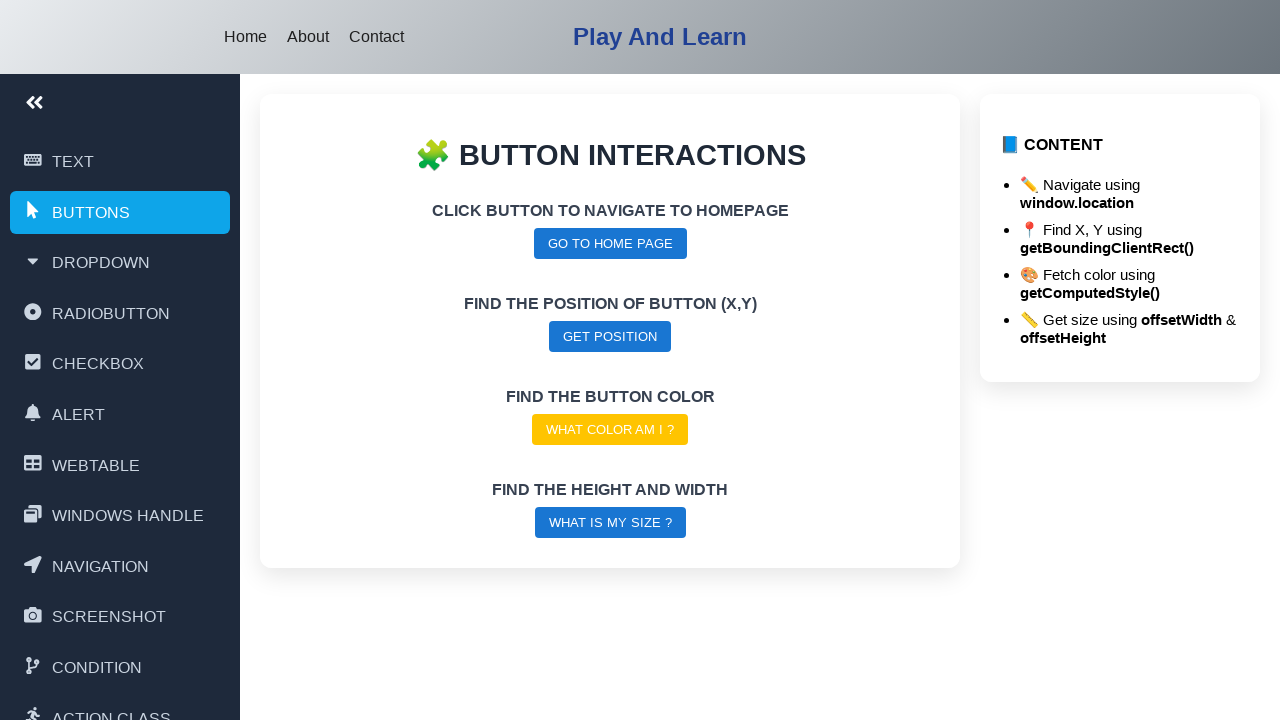

Waited for buttons page to load (domcontentloaded)
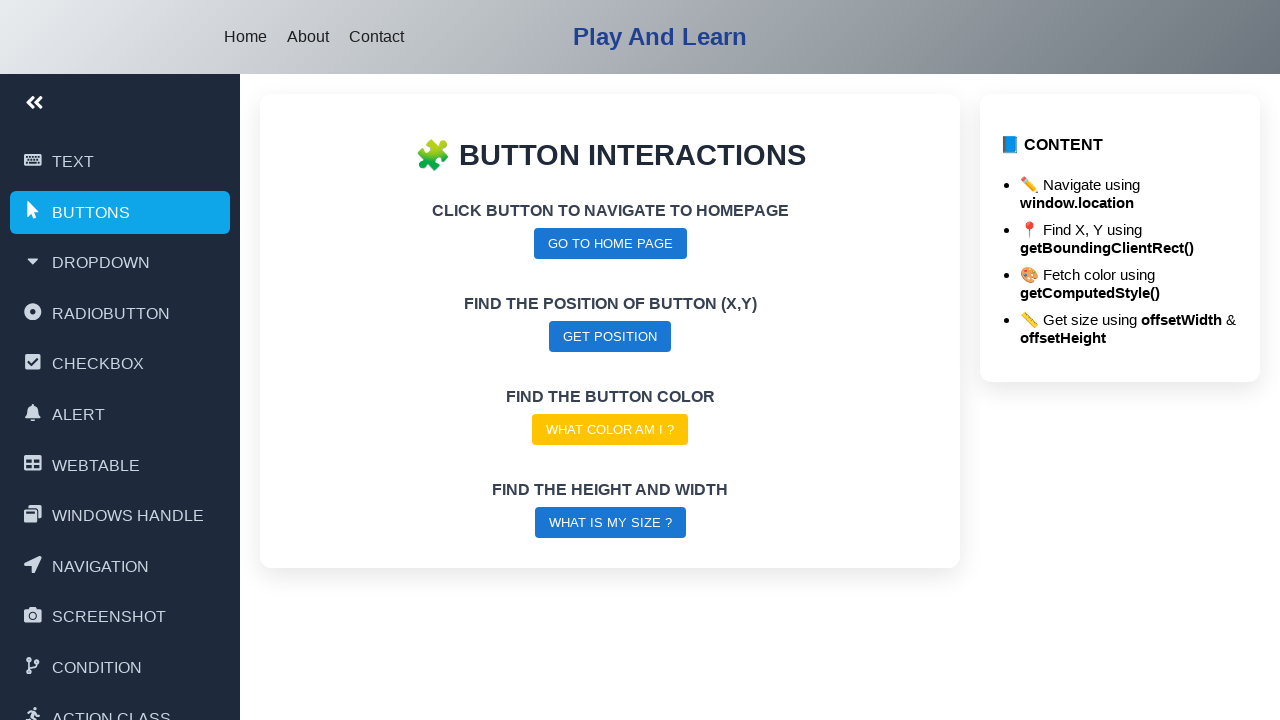

Clicked 'GO TO HOME PAGE' button at (610, 243) on text=GO TO HOME PAGE
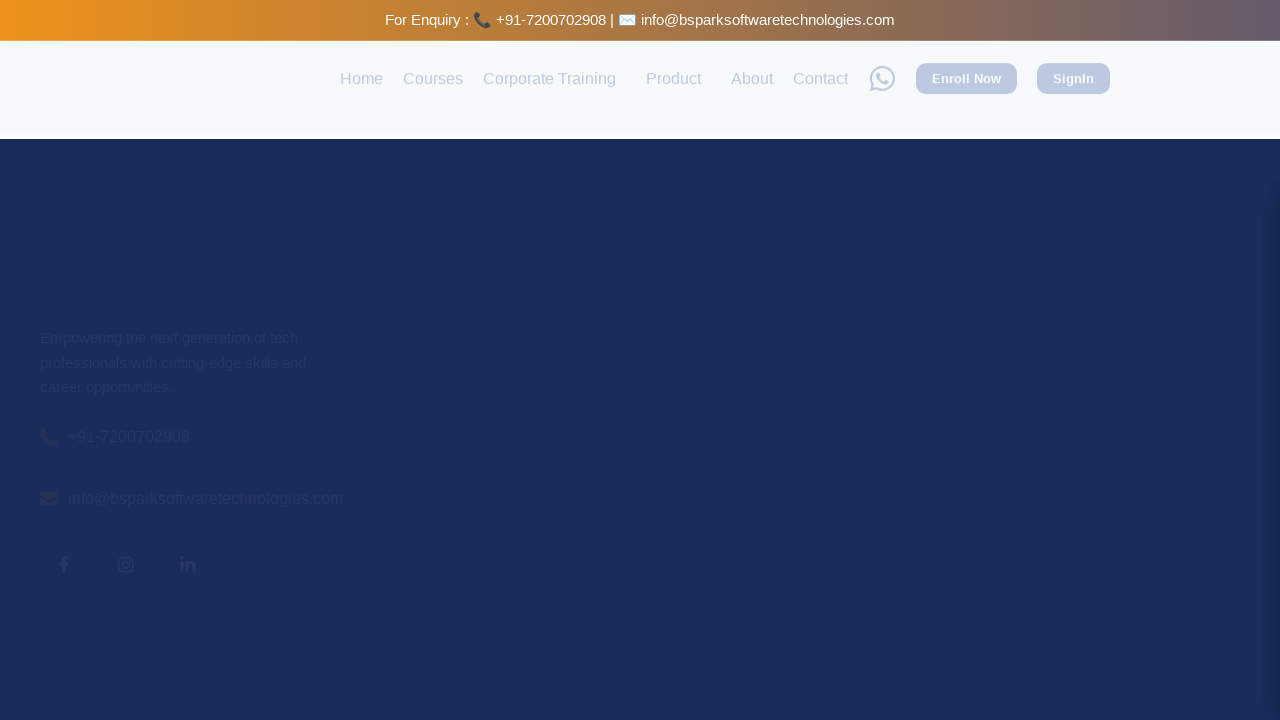

Waited for page to load after home button click (domcontentloaded)
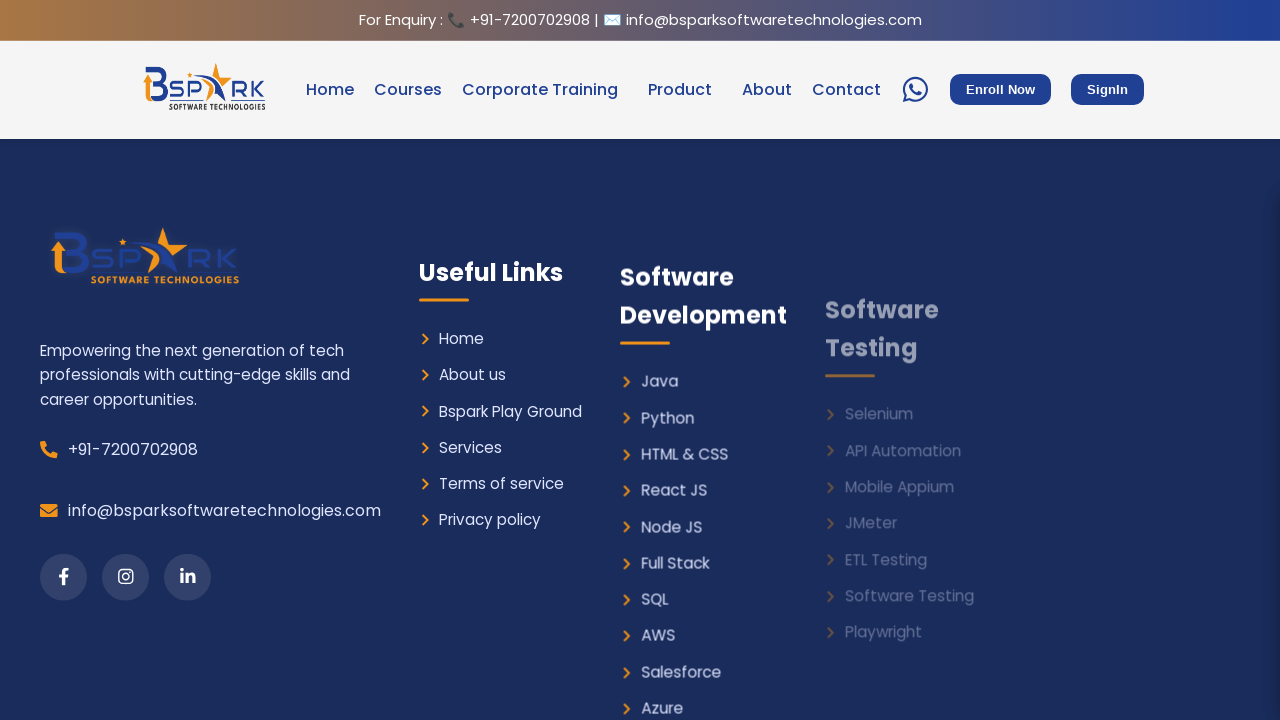

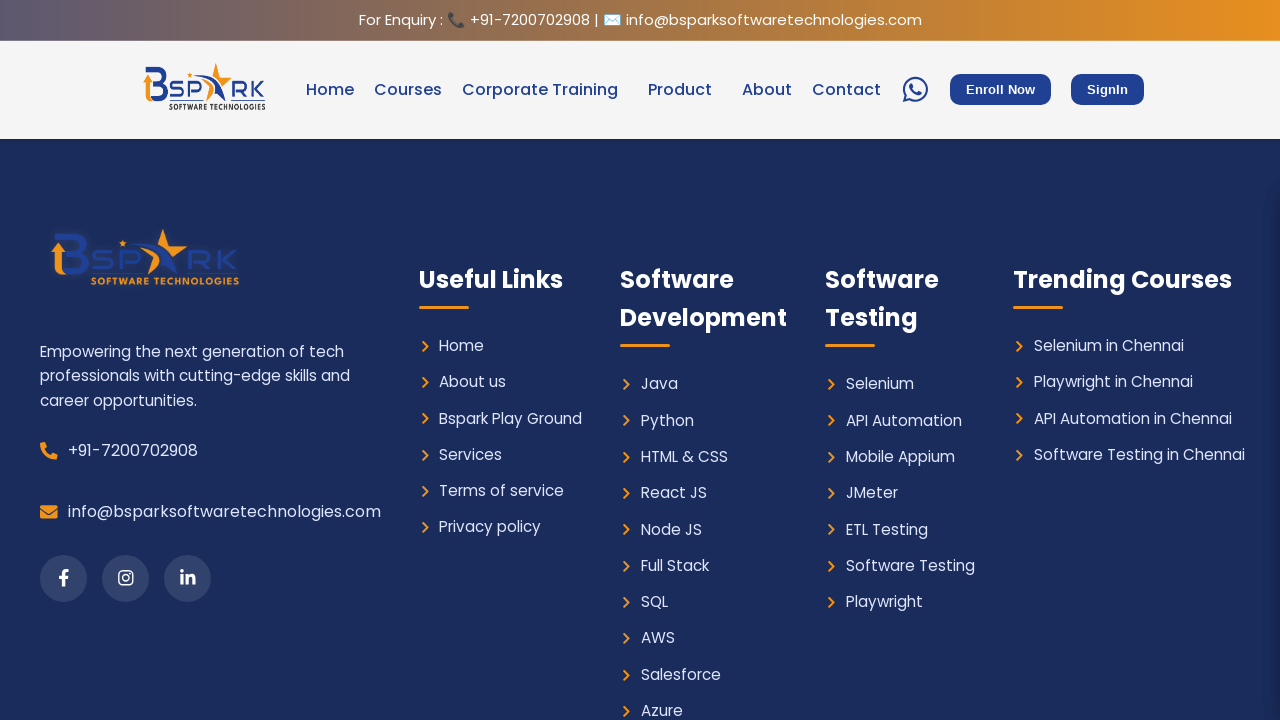